Tests checkbox interaction on a dynamic controls page by clicking to select the checkbox, then clicking again to deselect it.

Starting URL: https://v1.training-support.net/selenium/dynamic-controls

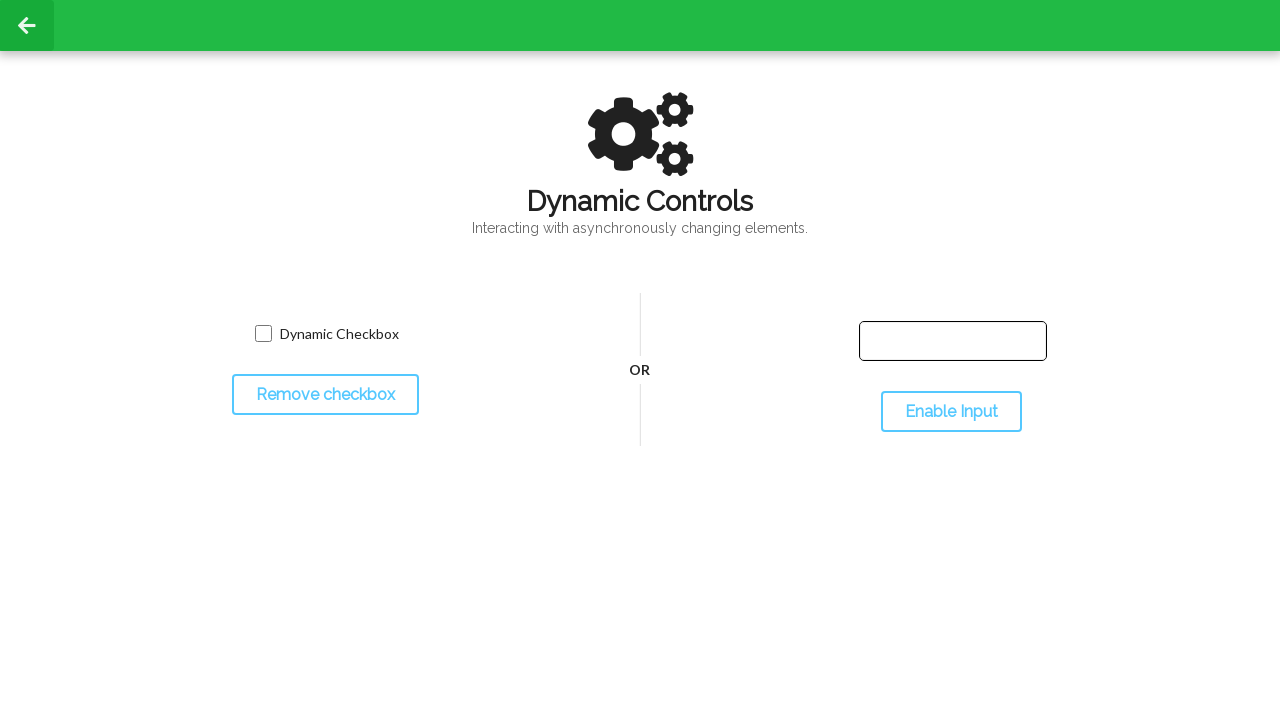

Located and clicked checkbox to select it at (263, 334) on input[name='toggled']
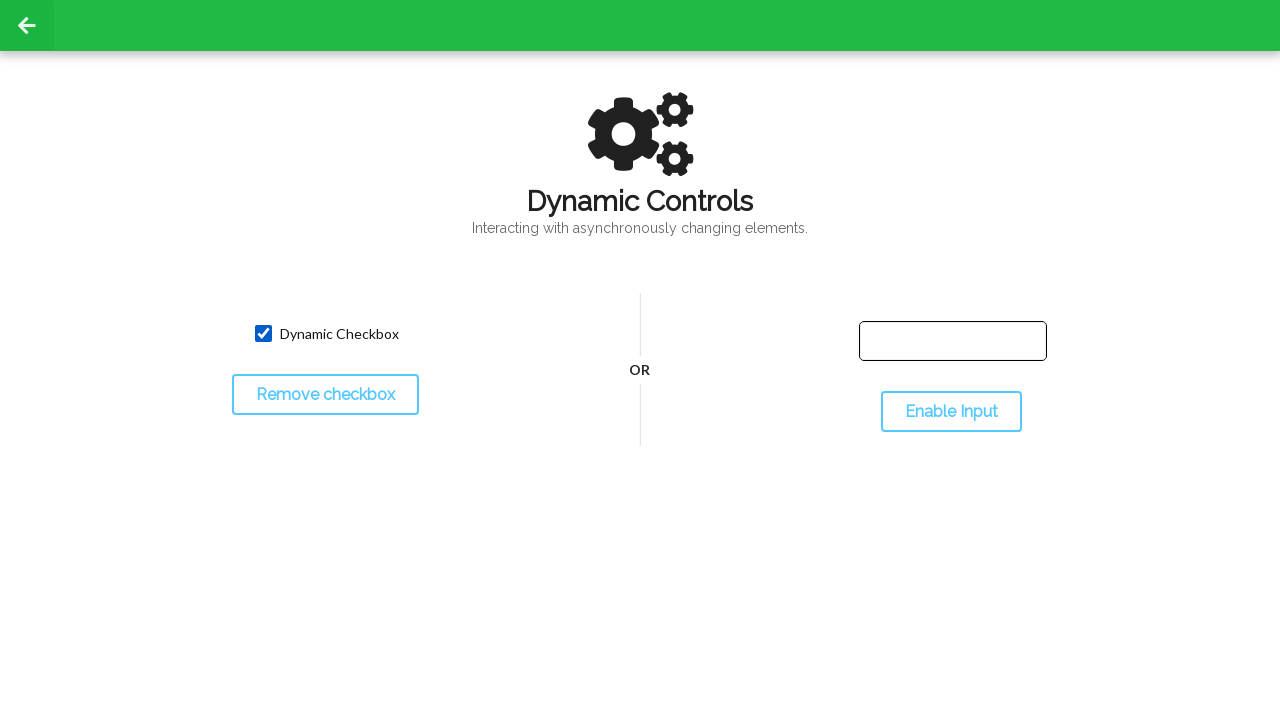

Verified checkbox is selected
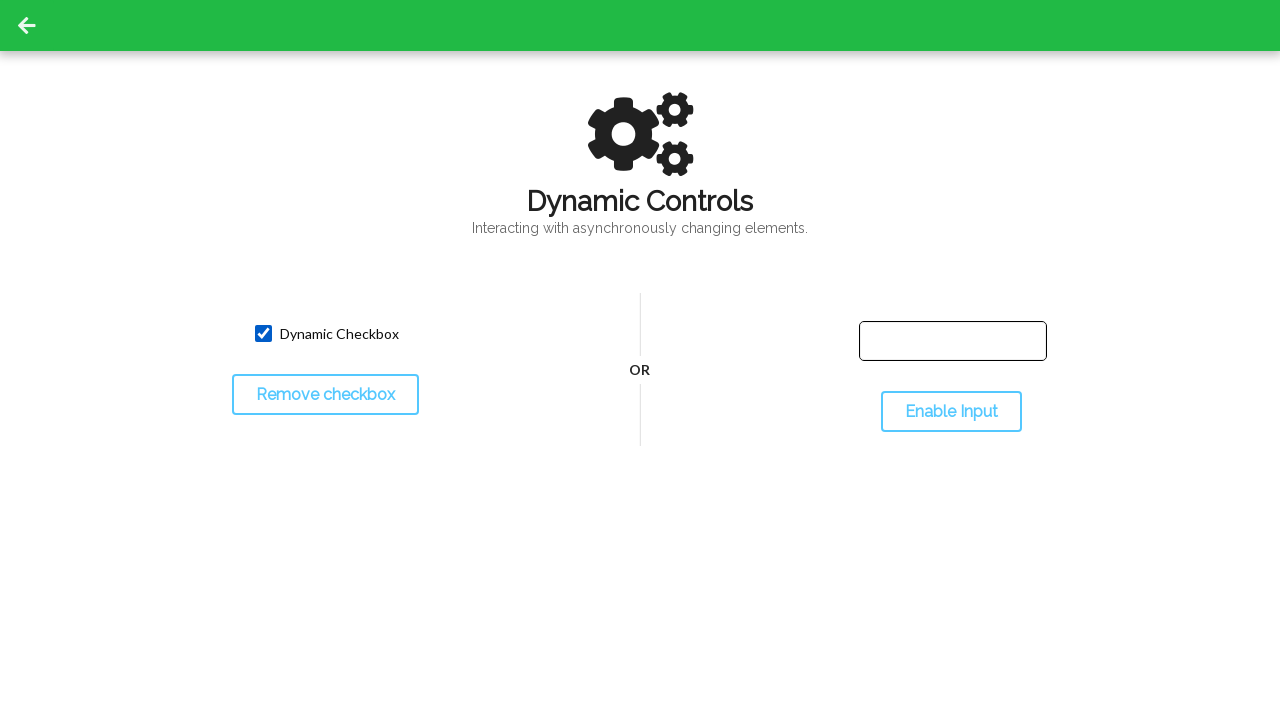

Clicked checkbox again to deselect it at (263, 334) on input[name='toggled']
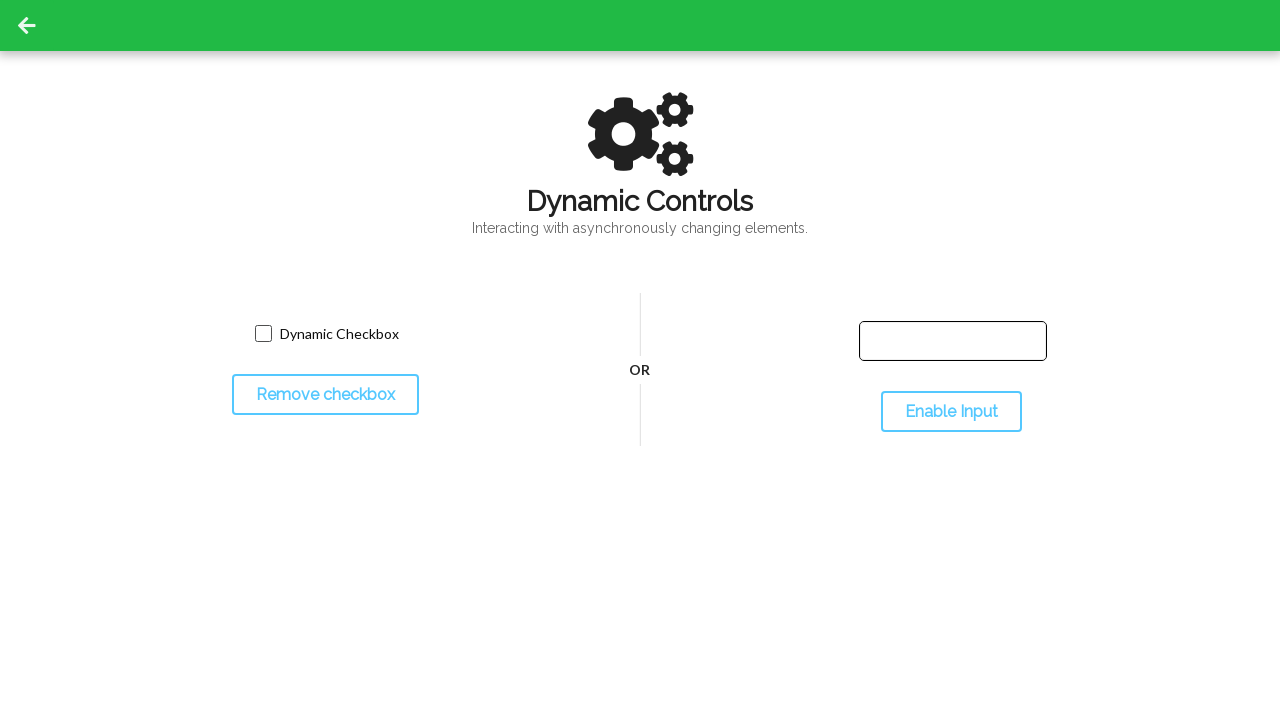

Verified checkbox is deselected
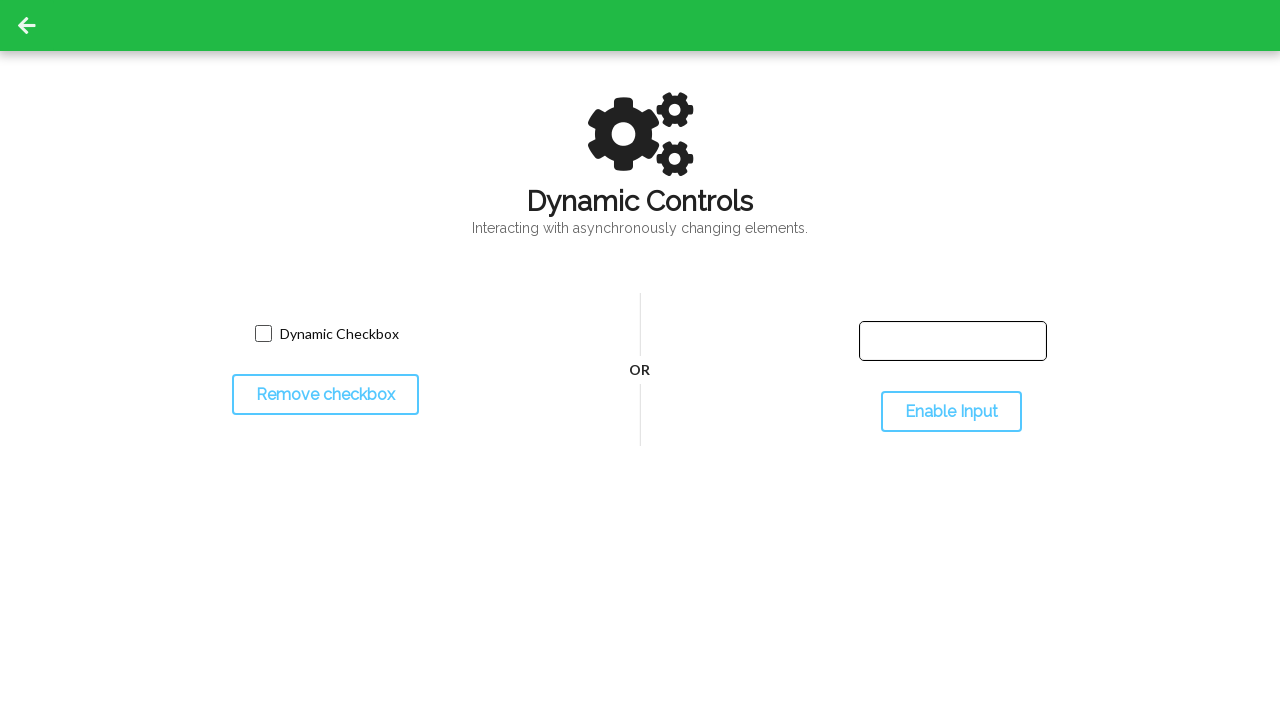

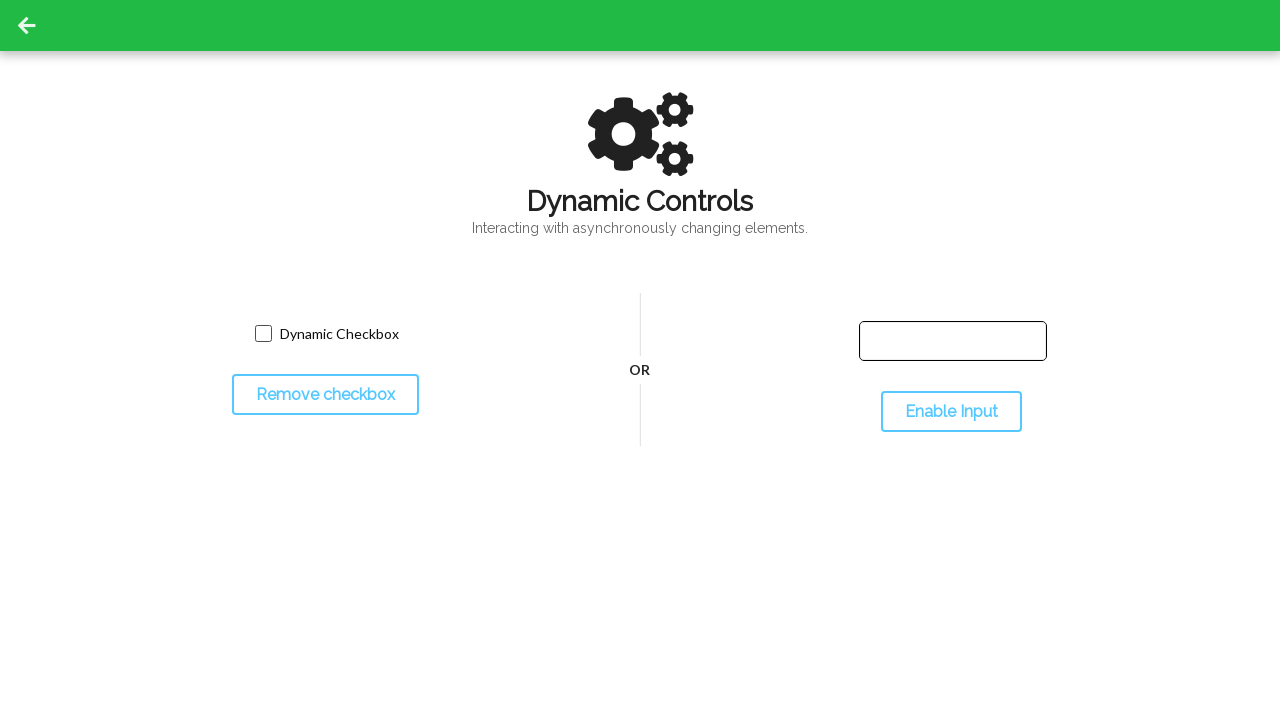